Tests password field validation with empty spaces (3 characters)

Starting URL: https://buggy.justtestit.org/register

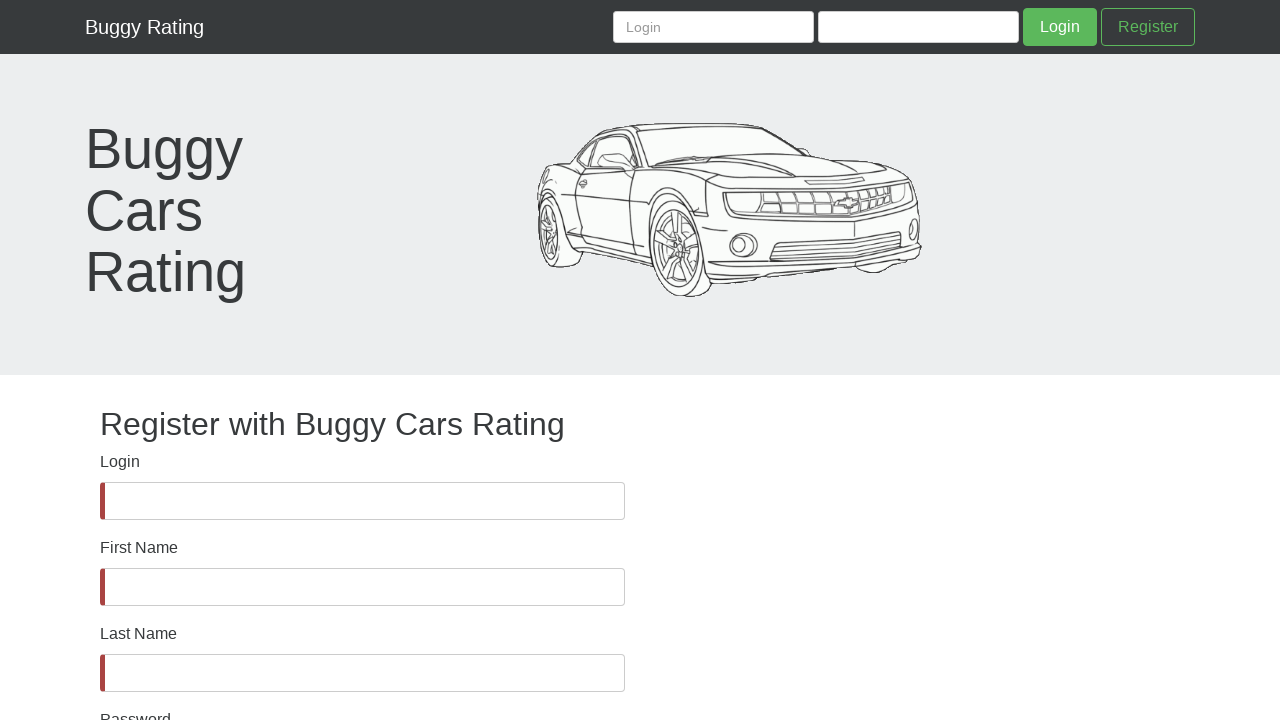

Password field is visible on registration page
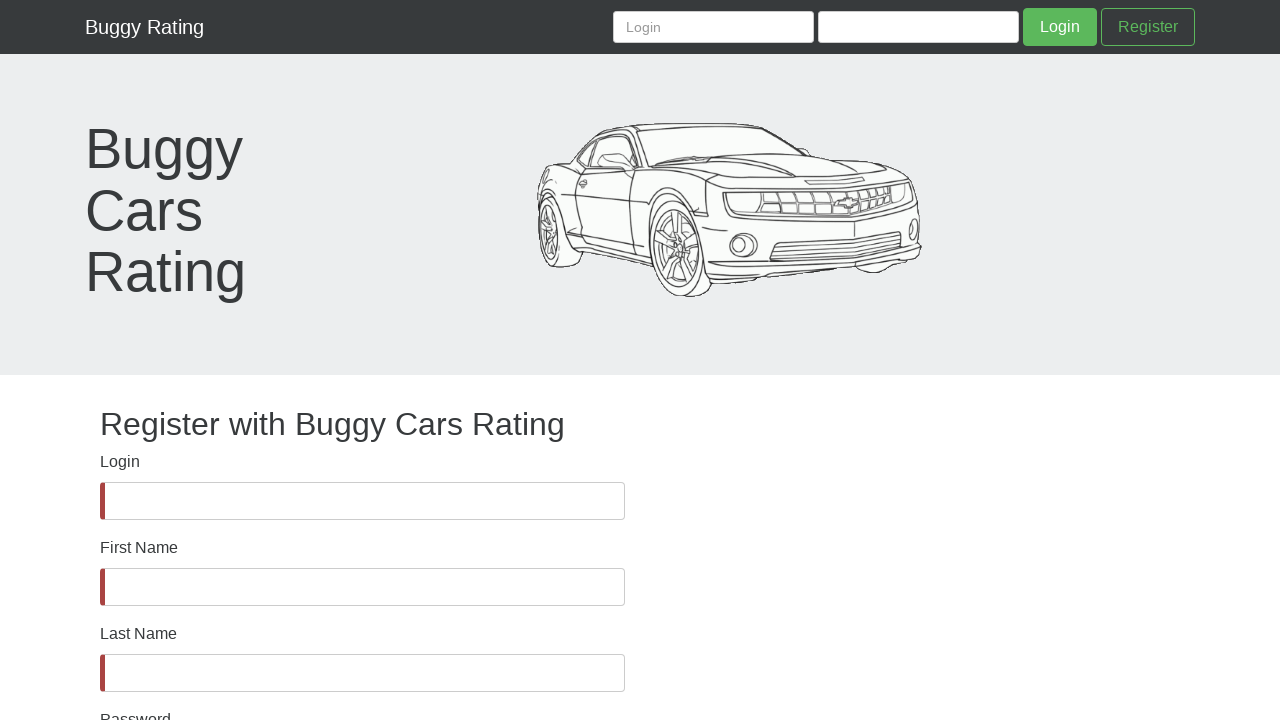

Filled password field with 3 empty spaces on #password
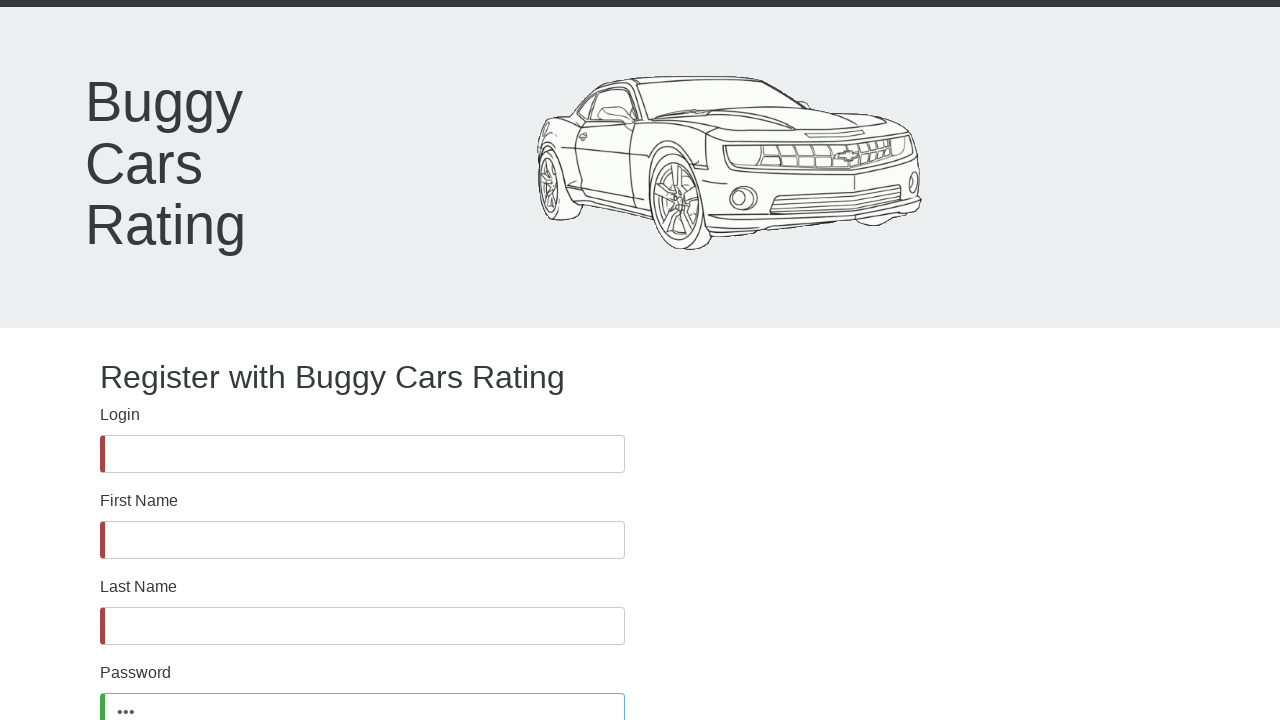

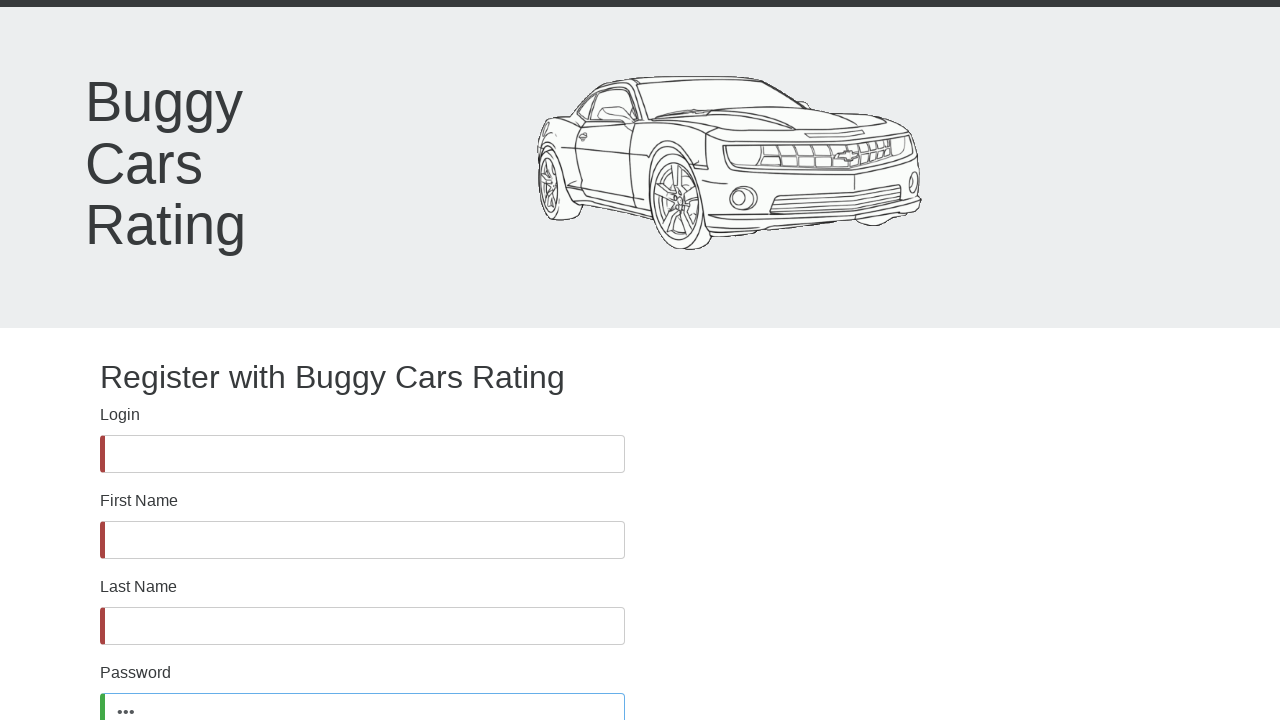